Tests Weibo homepage by scrolling through multiple pages of content to load more posts

Starting URL: https://weibo.com/

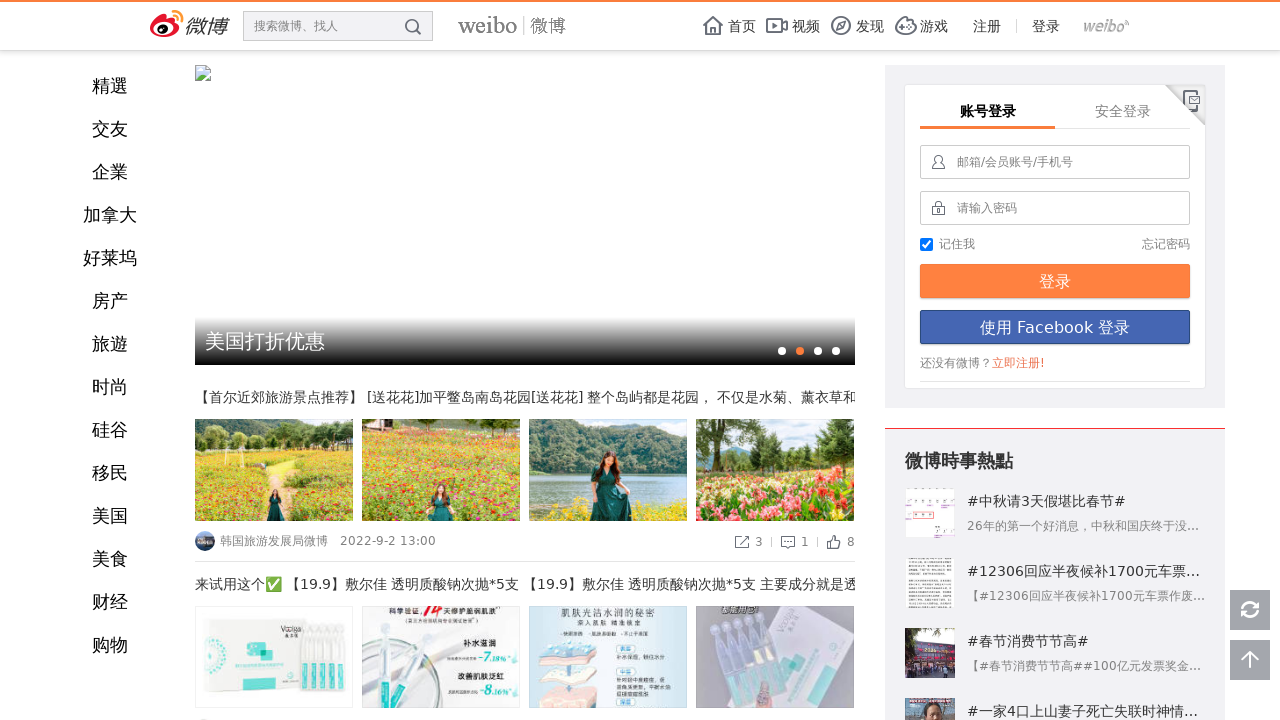

Loading indicator appeared
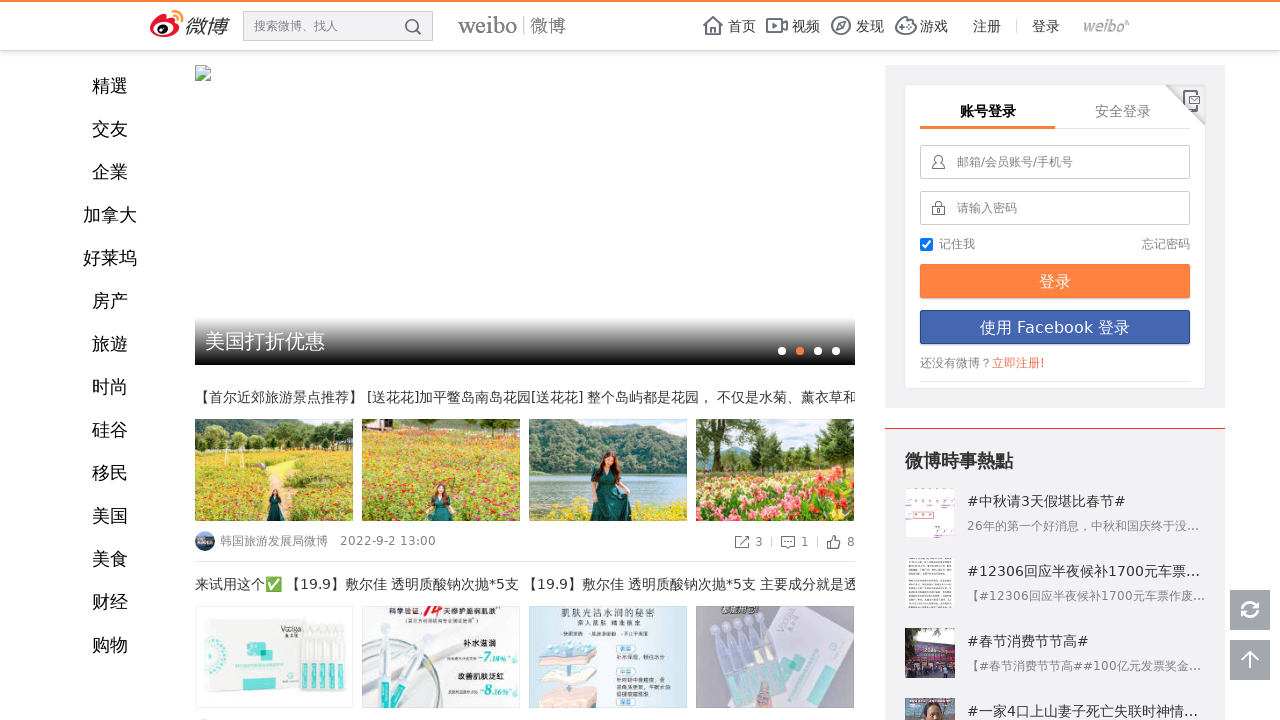

Scrolled to loading indicator to trigger more content
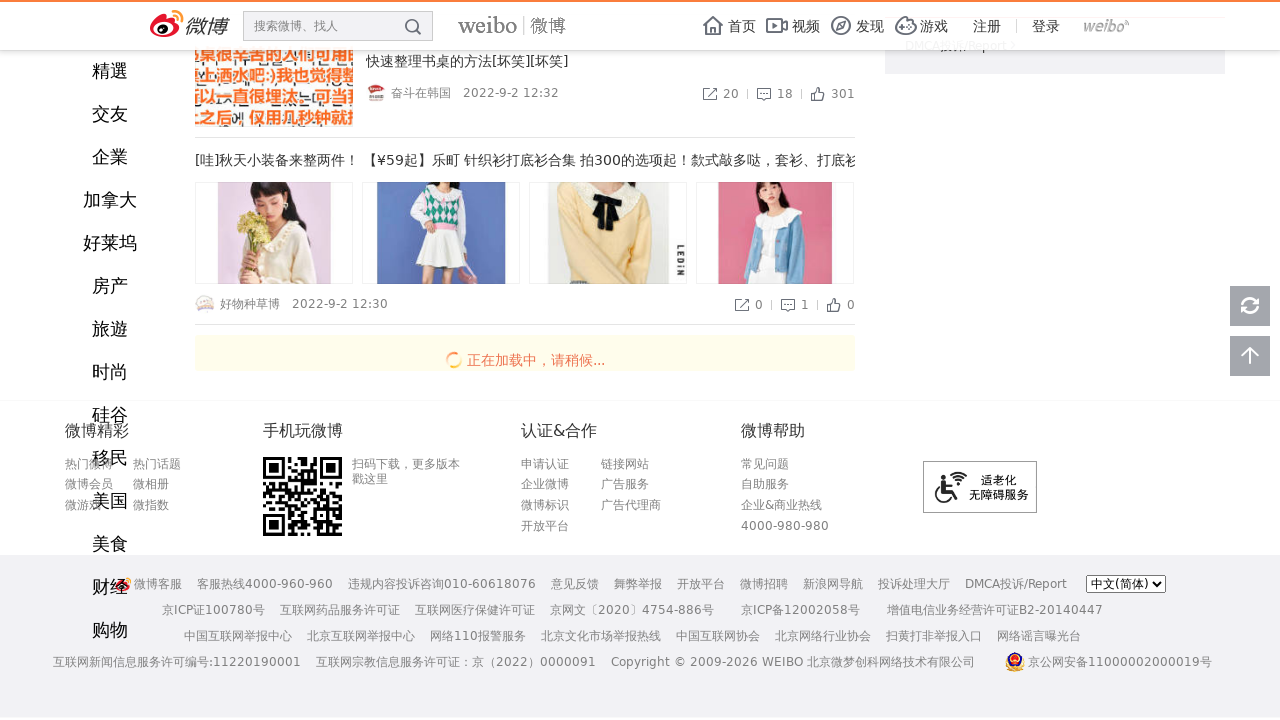

Waited 2 seconds for new posts to load
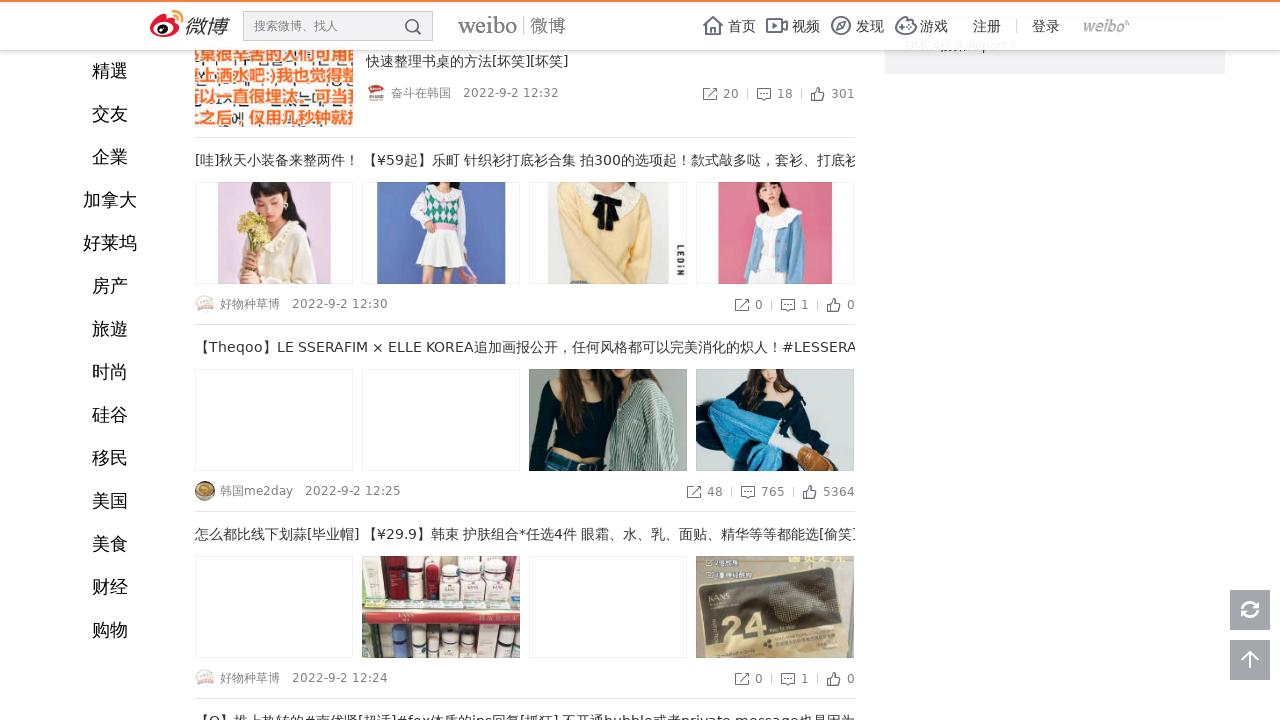

Loading indicator appeared
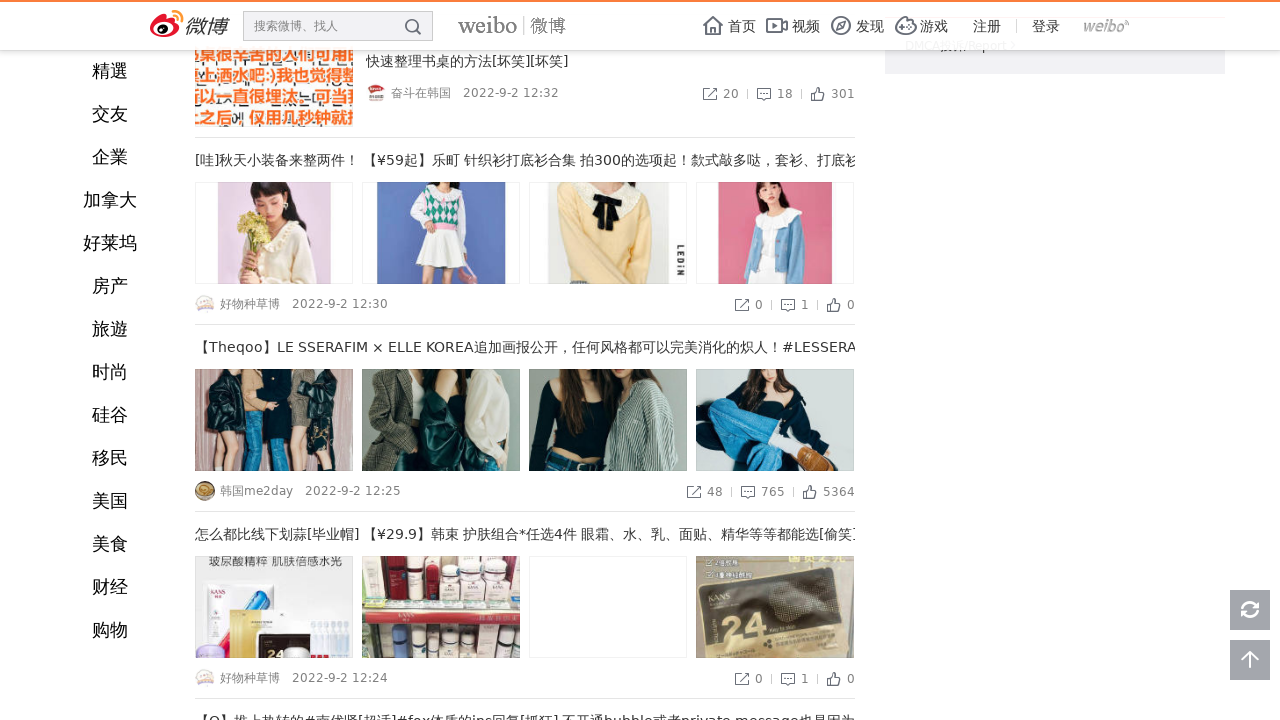

Scrolled to loading indicator to trigger more content
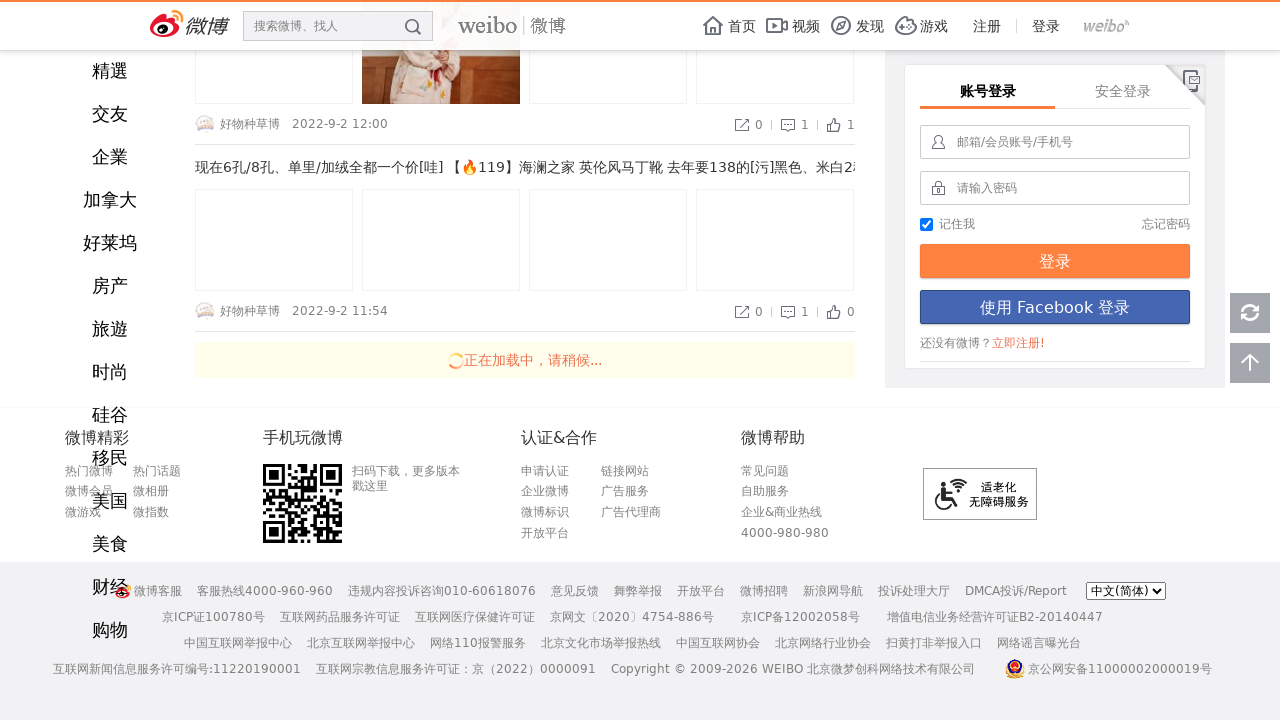

Waited 2 seconds for new posts to load
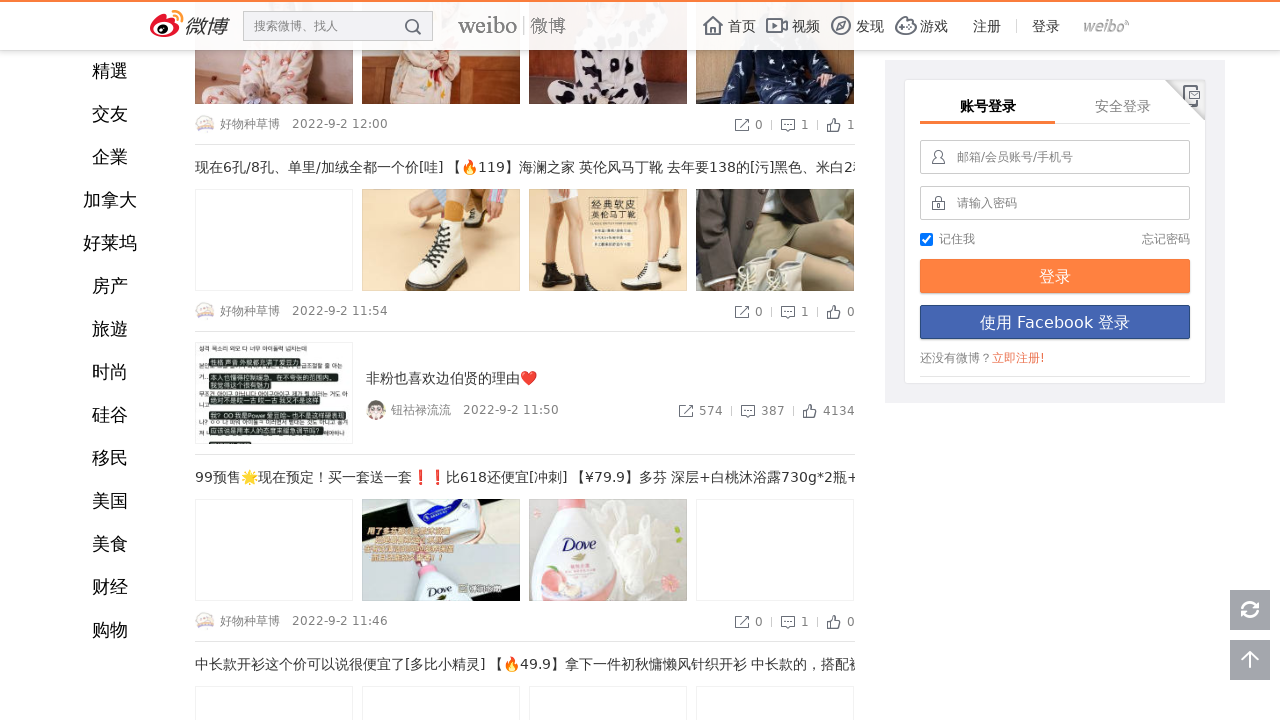

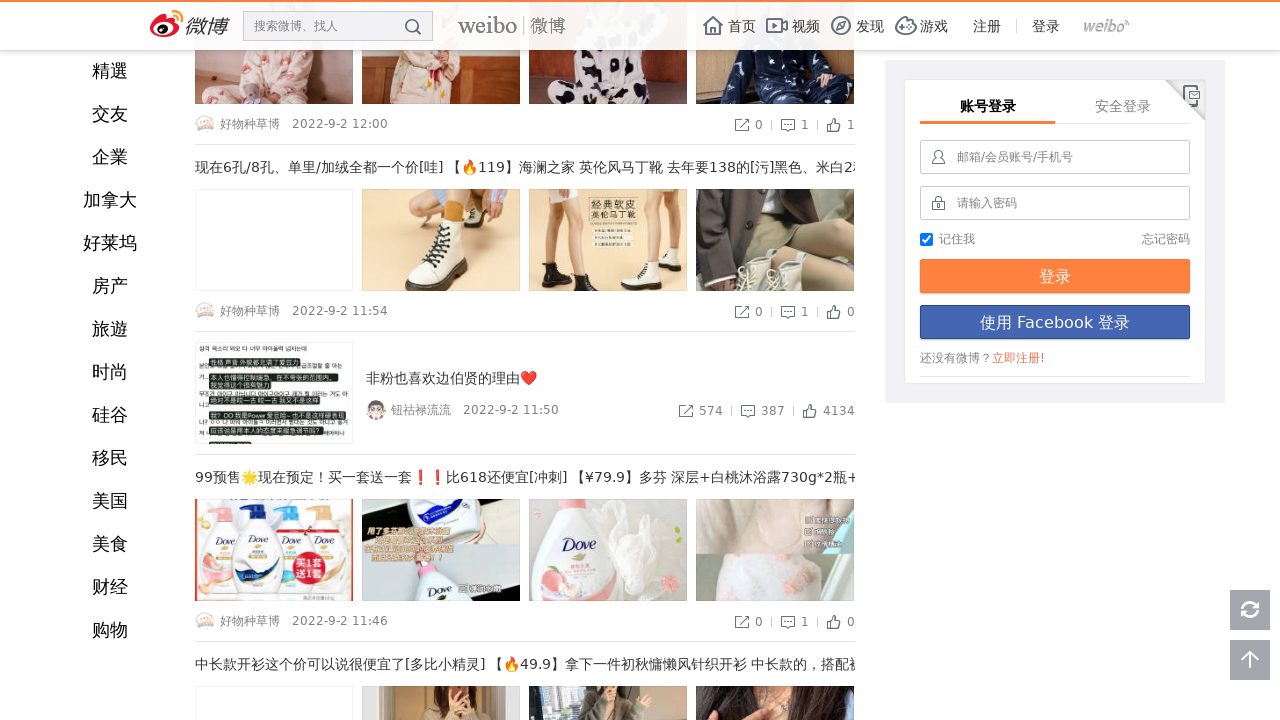